Navigates to the Teknosa website (a Turkish electronics retailer) and maximizes the browser window

Starting URL: http://www.teknosa.com

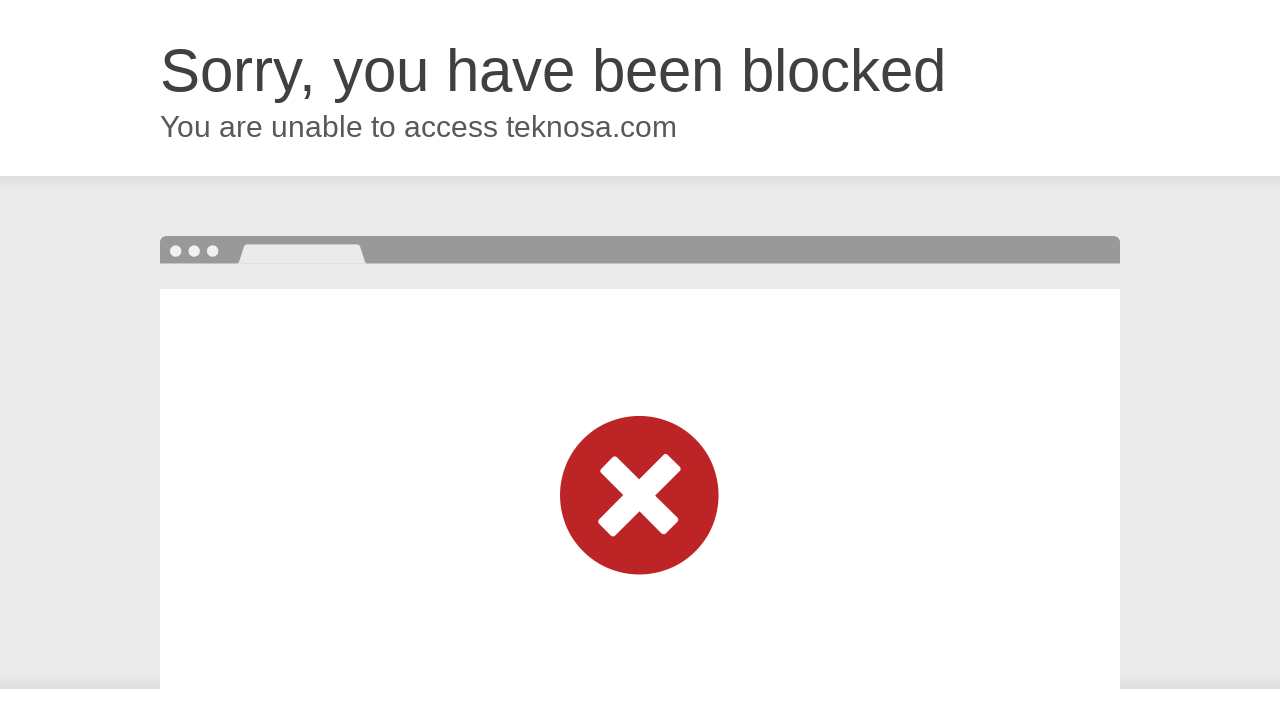

Set browser viewport to 1920x1080 to maximize window
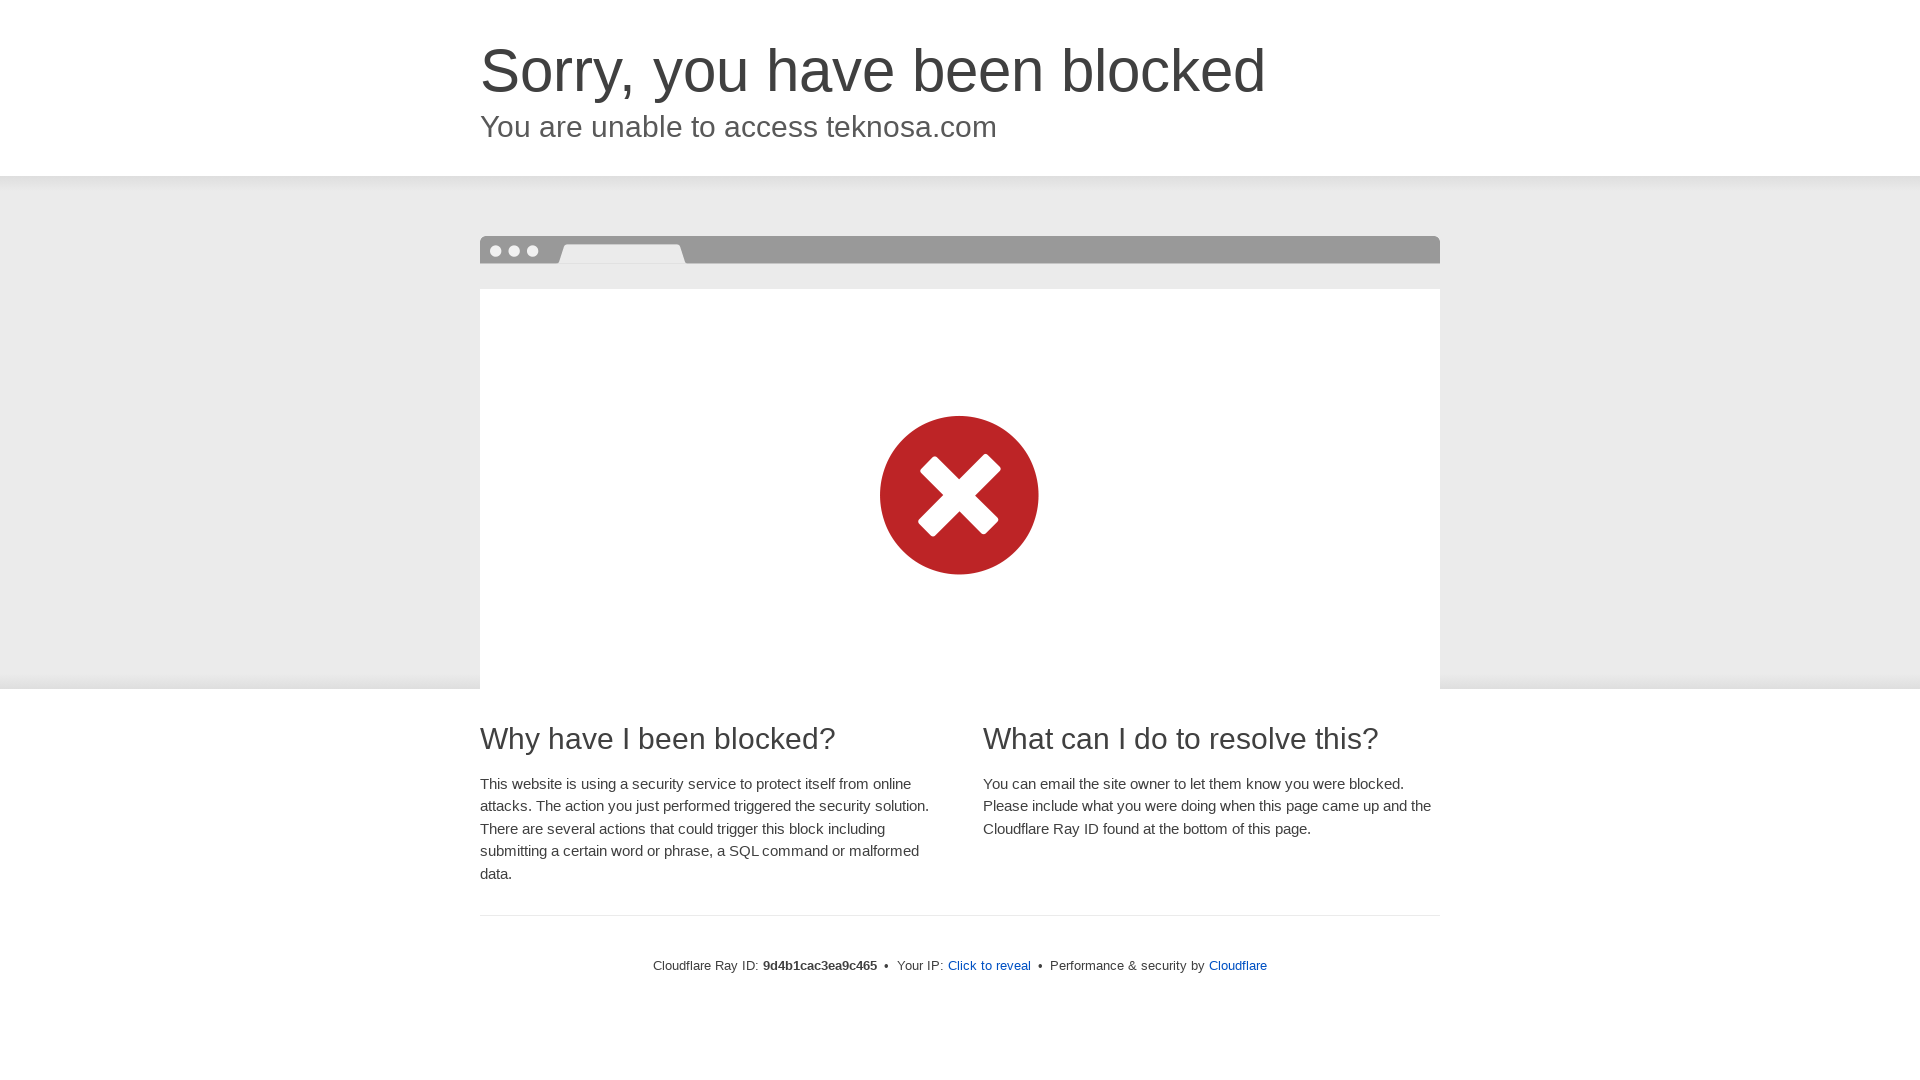

Waited for page to fully load (networkidle state)
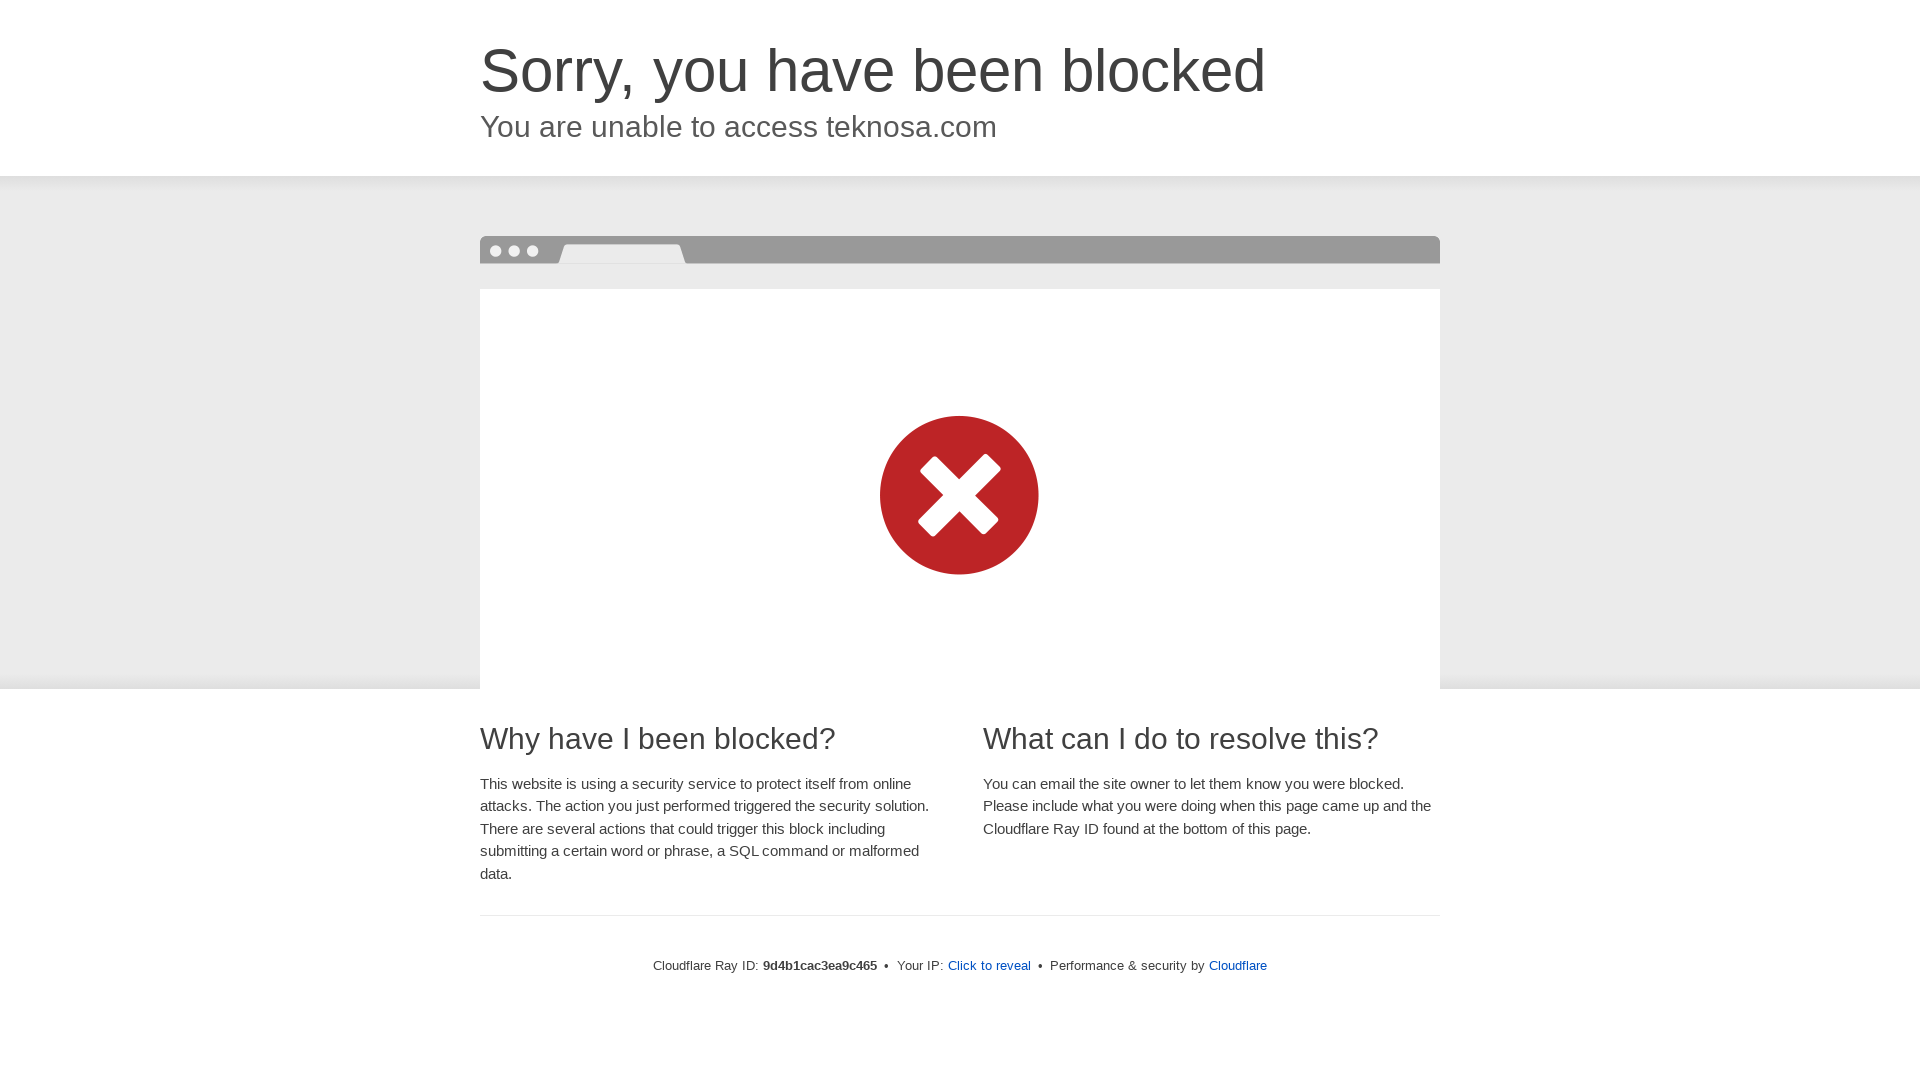

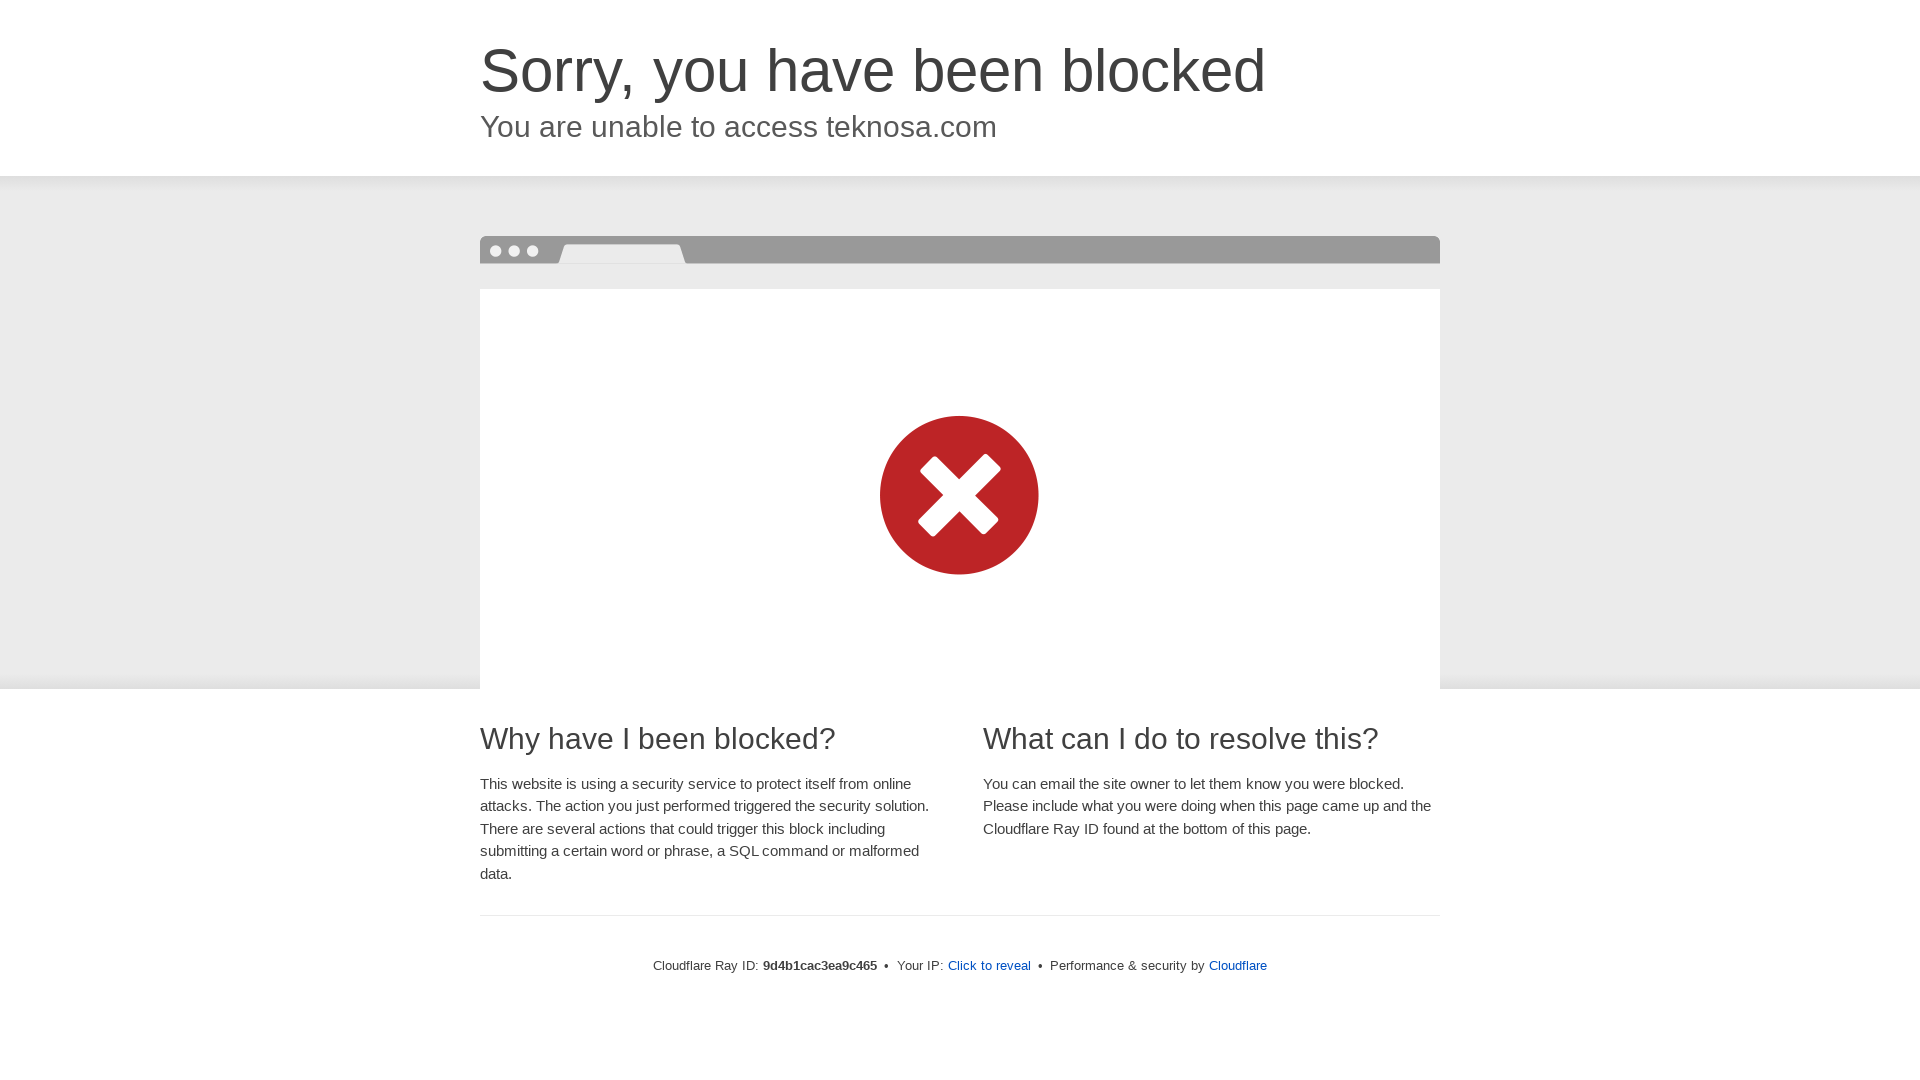